Tests table sorting functionality by clicking the Due column header twice to sort in descending order using CSS pseudo-class selectors.

Starting URL: http://the-internet.herokuapp.com/tables

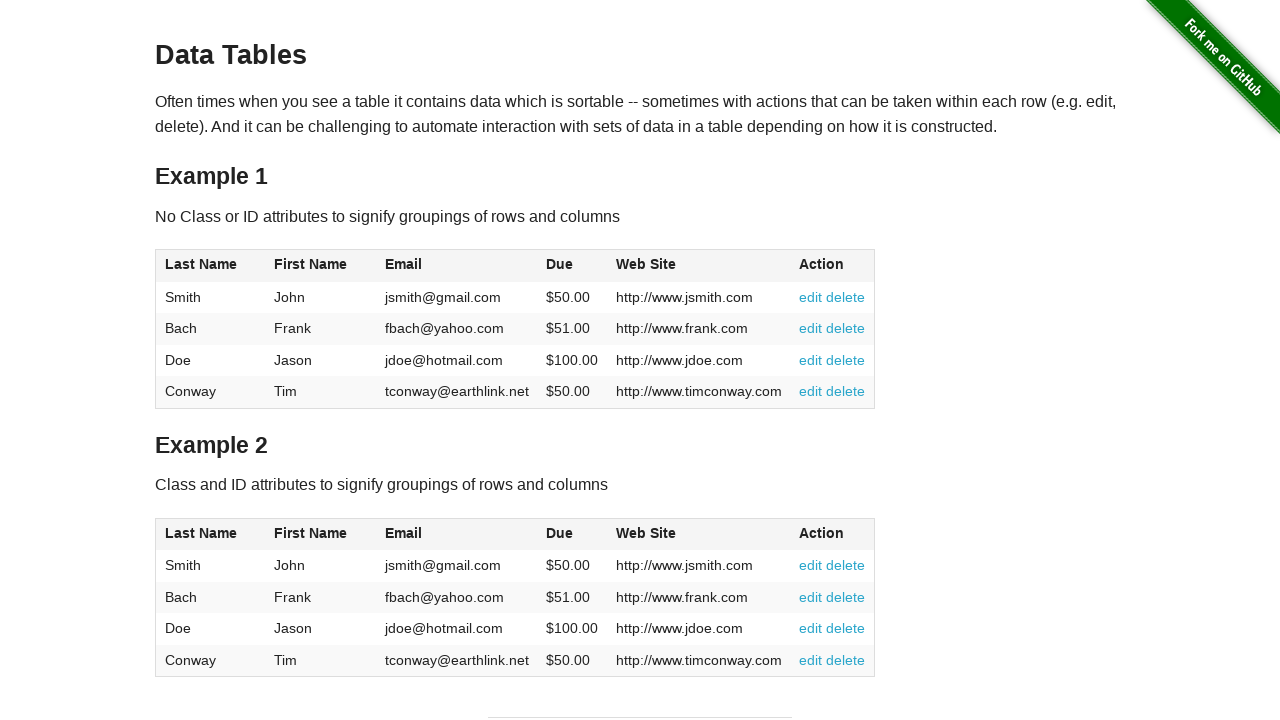

Clicked Due column header (4th column) first time for ascending sort at (572, 266) on #table1 thead tr th:nth-of-type(4)
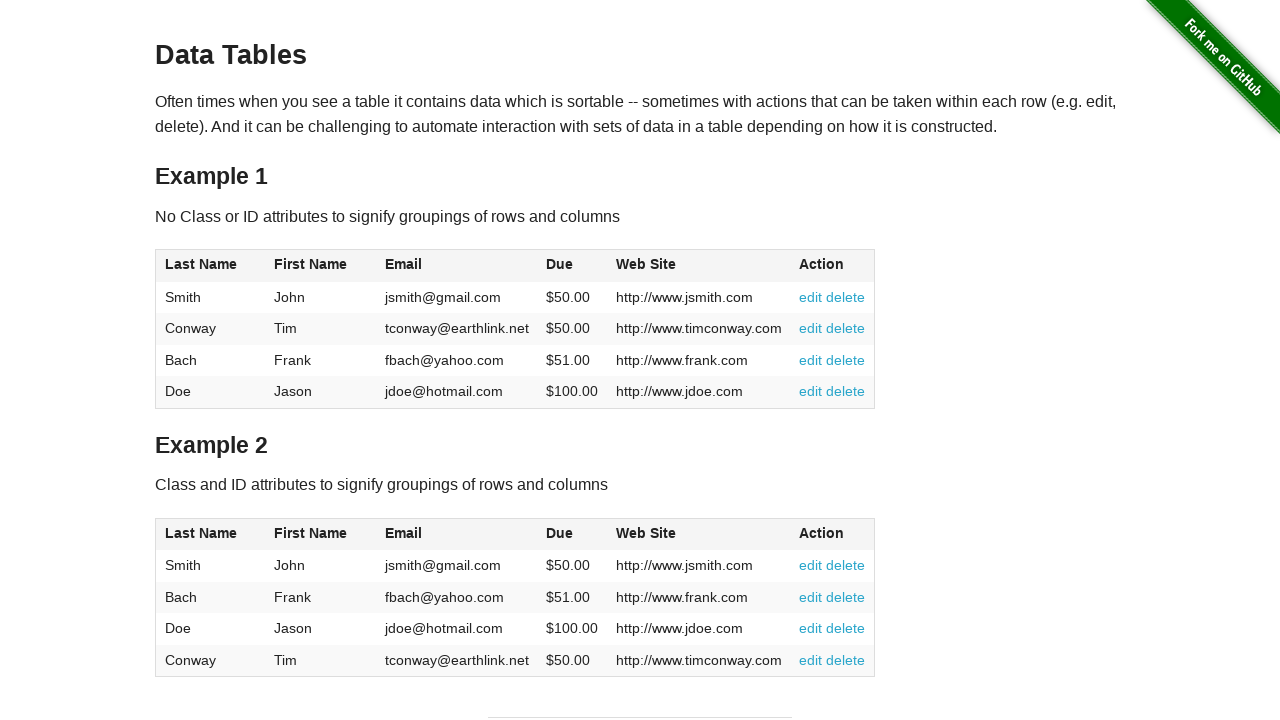

Clicked Due column header second time for descending sort at (572, 266) on #table1 thead tr th:nth-of-type(4)
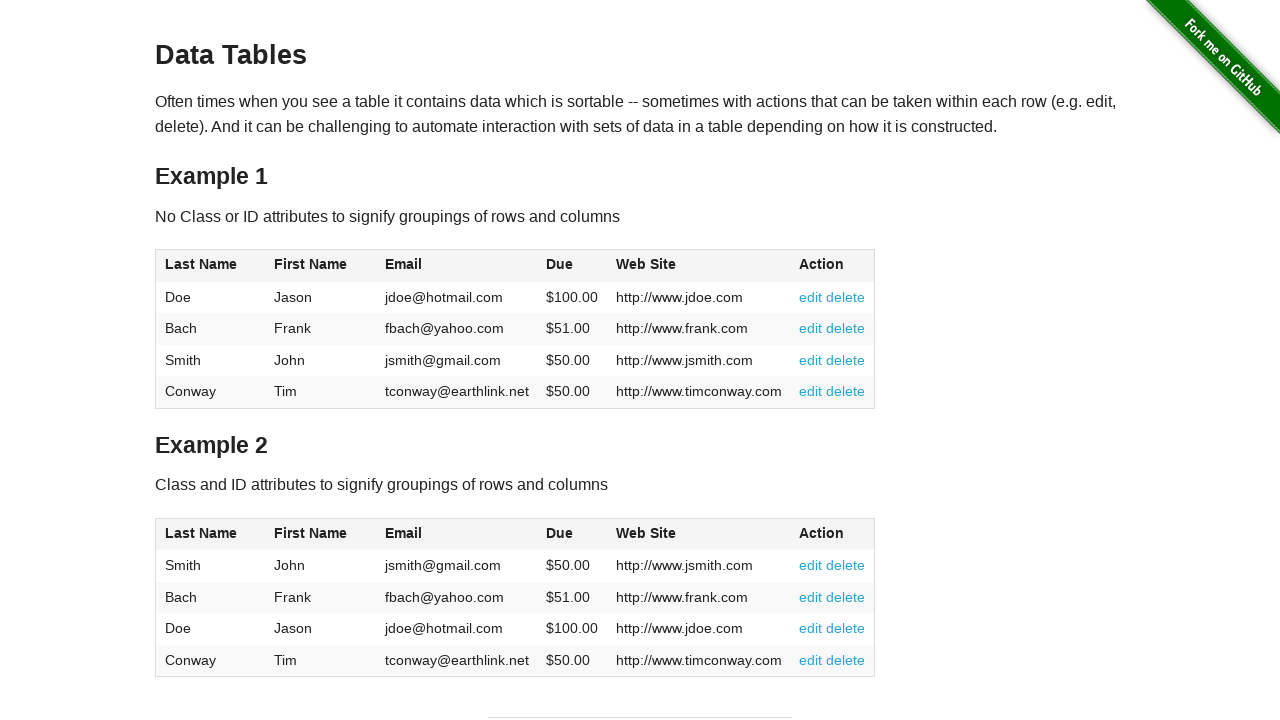

Due column cells loaded and table sorted in descending order
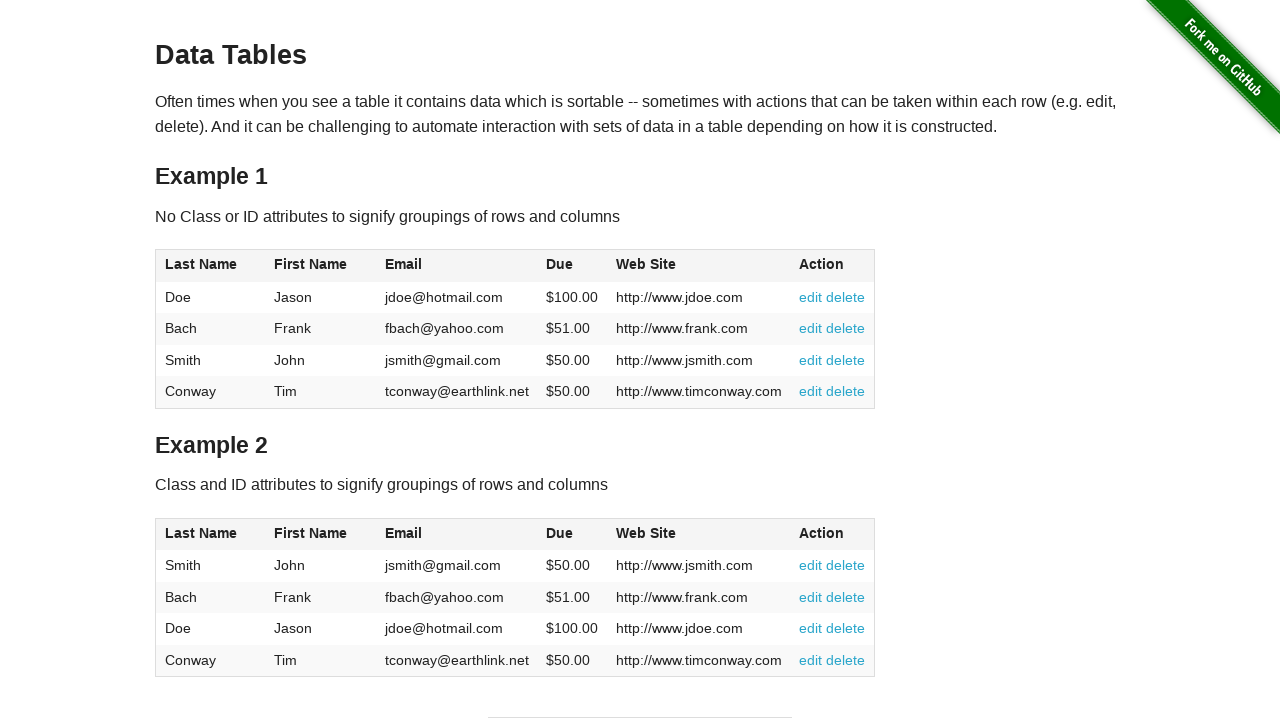

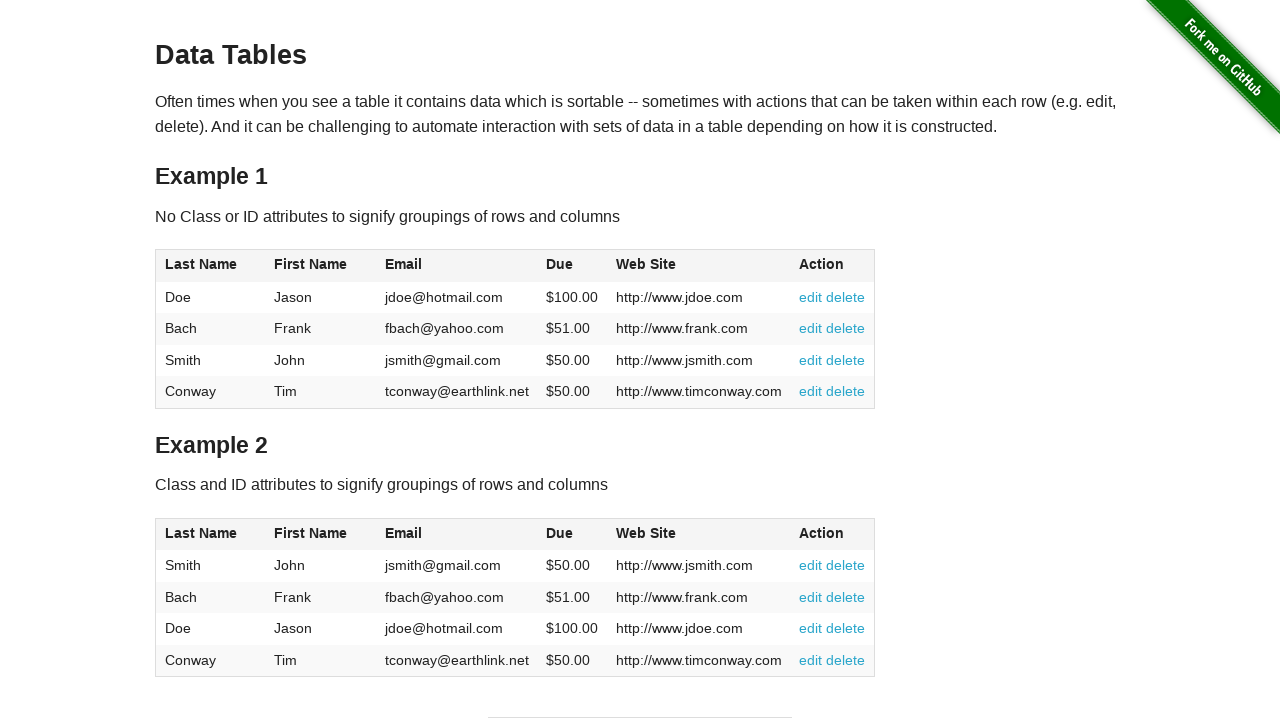